Navigates to the About page and verifies that all paragraph elements are visible on the page

Starting URL: https://parabank.parasoft.com/parabank/index.htm

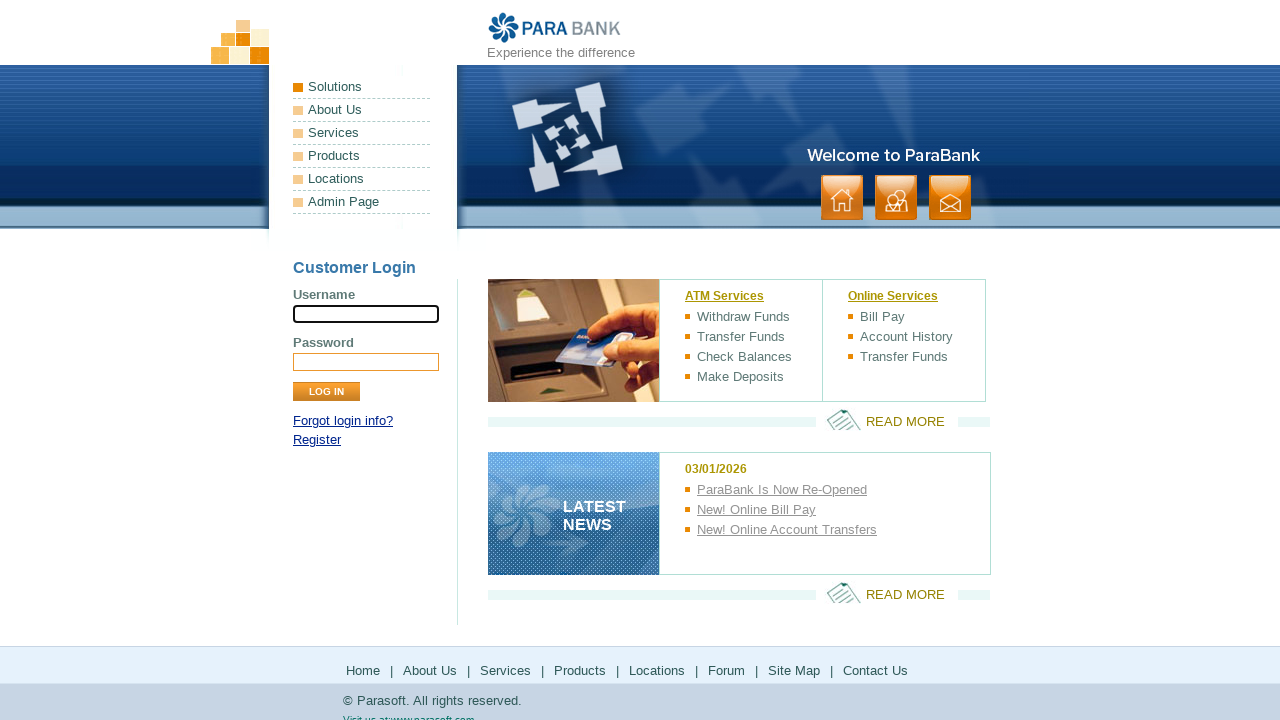

Clicked About link in header panel at (362, 110) on xpath=//*[@id='headerPanel']/ul[1]/li[2]/a
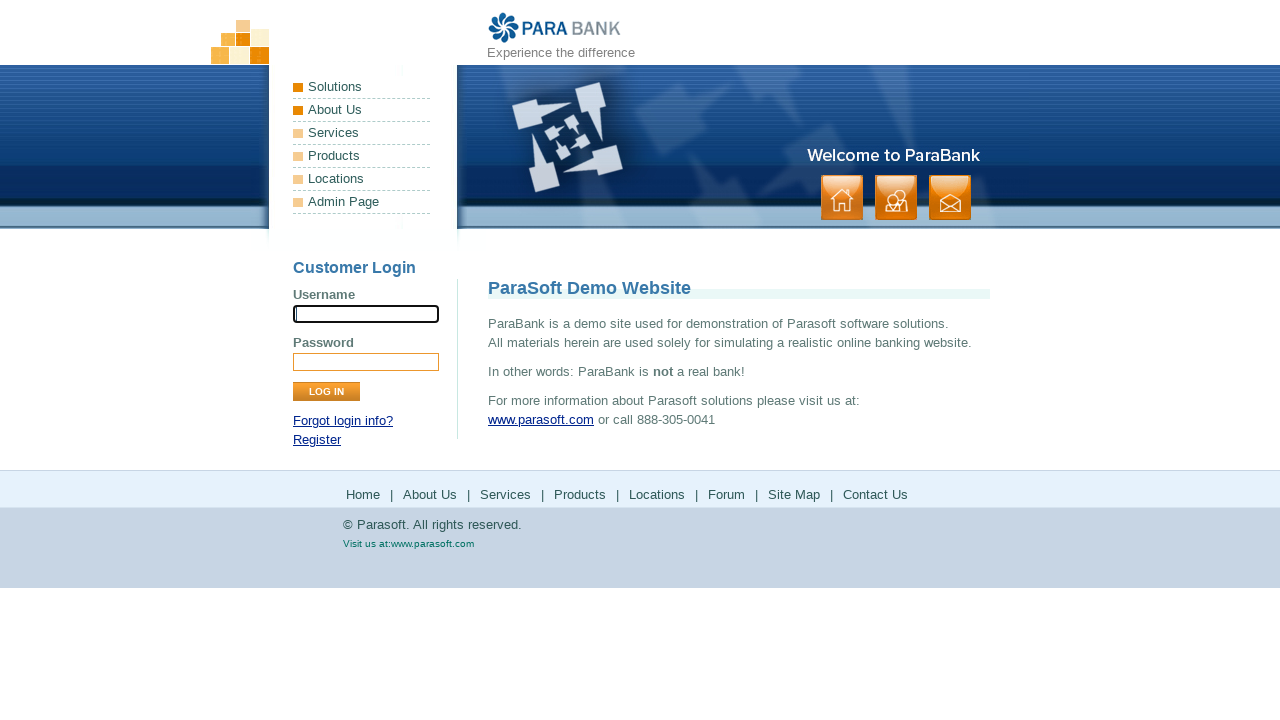

Waited 2 seconds
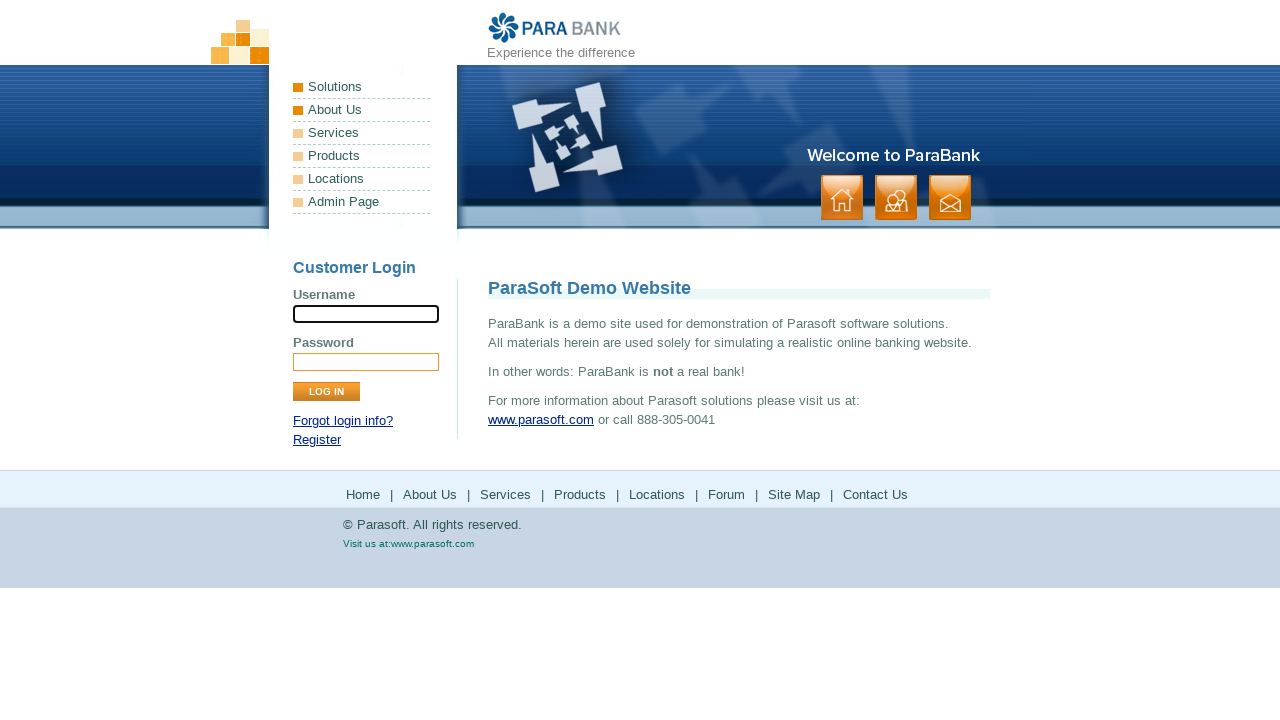

Clicked About link in header panel again at (362, 110) on xpath=//*[@id='headerPanel']/ul[1]/li[2]/a
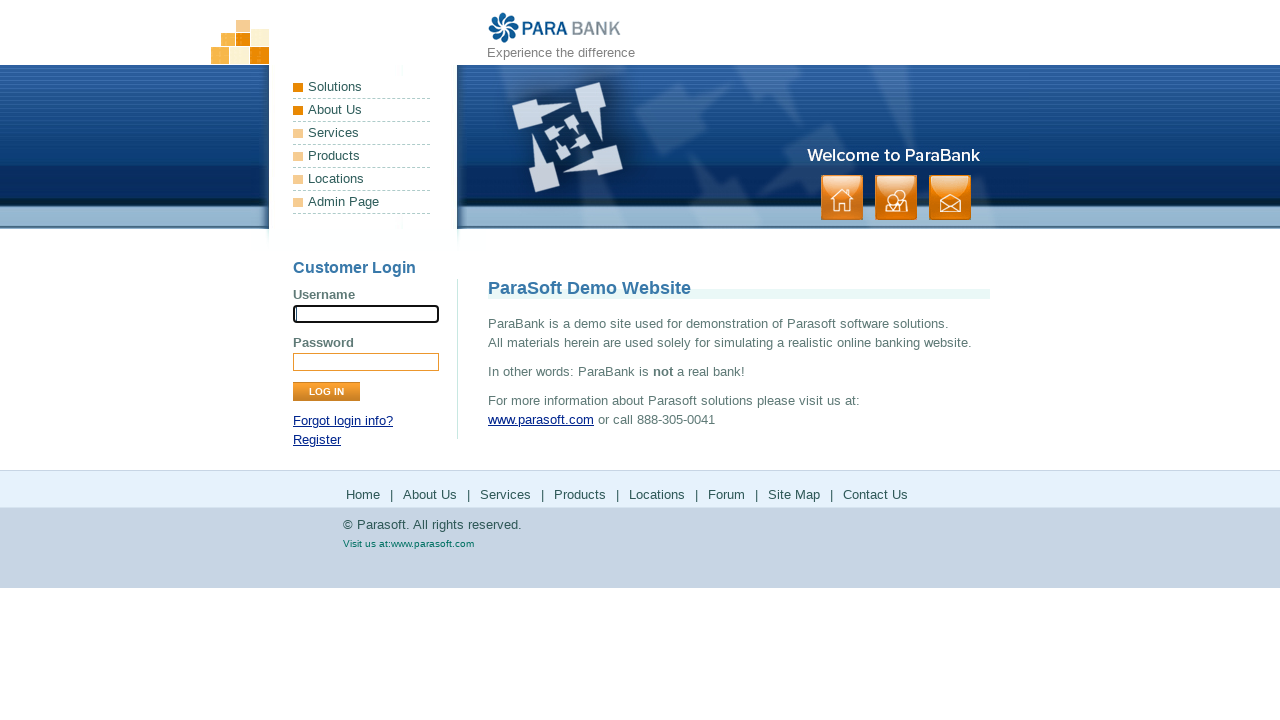

Verified navigation to About page
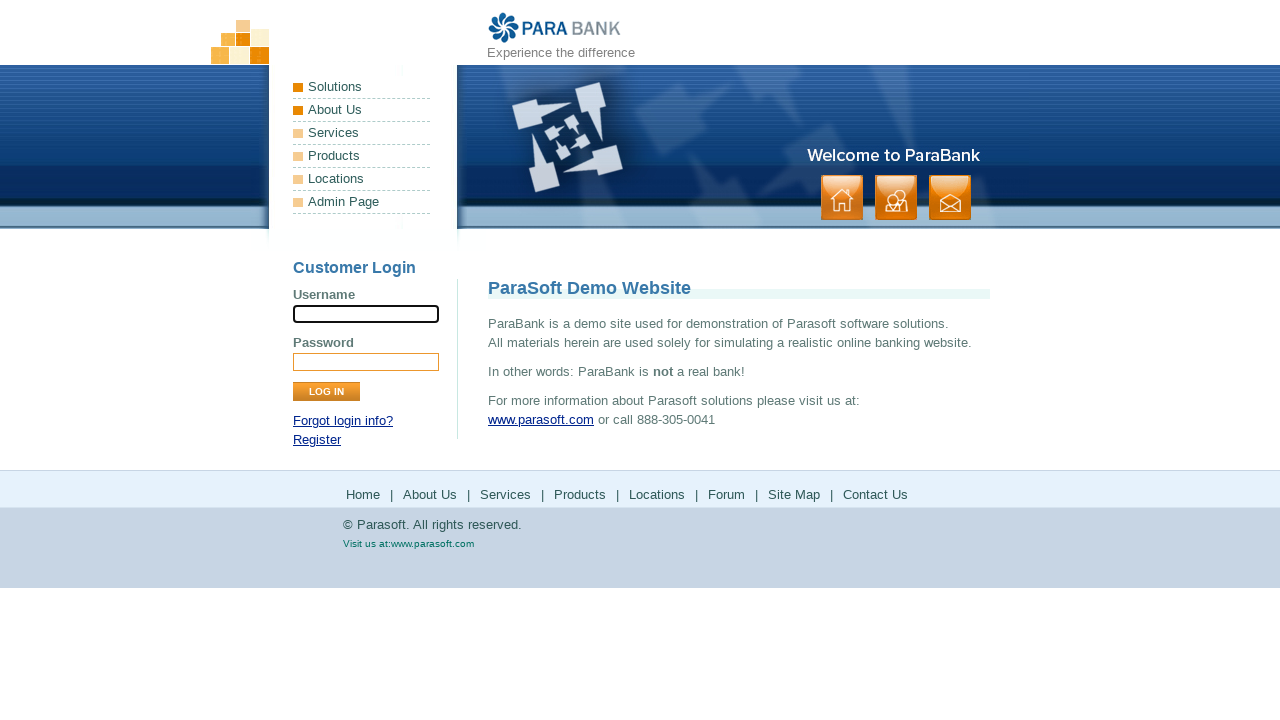

h1 title element loaded on About page
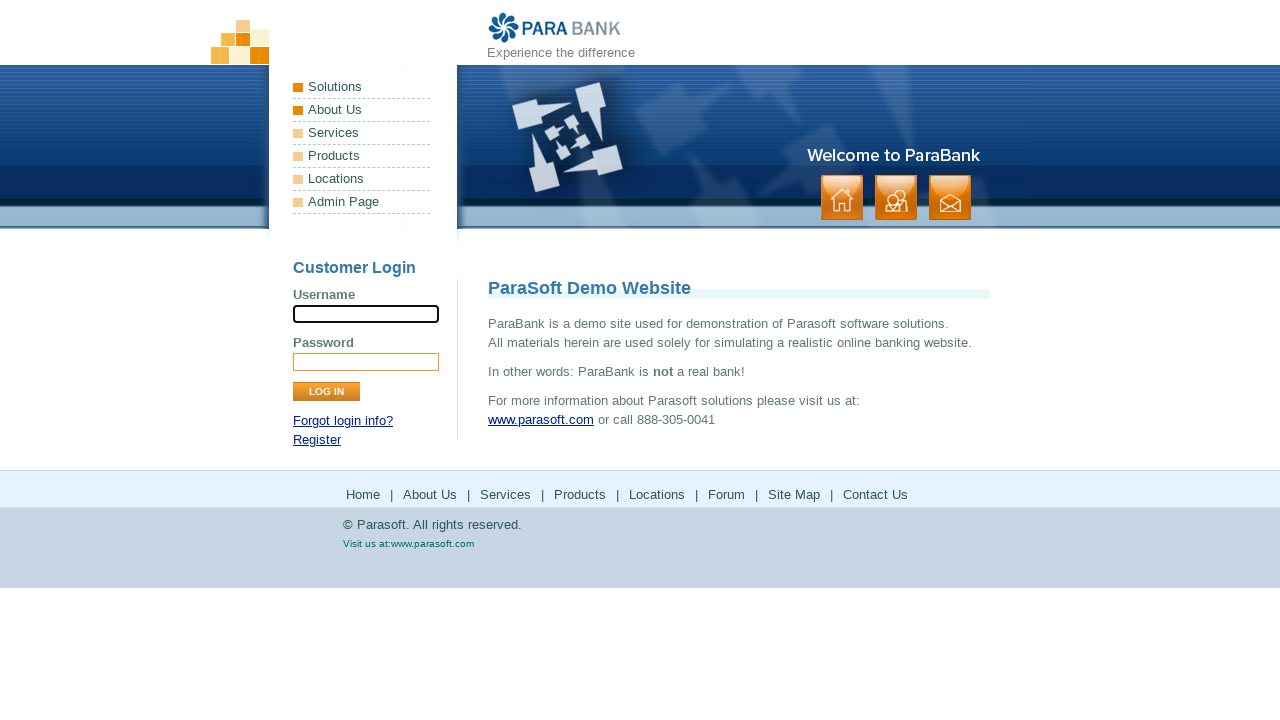

Found 9 paragraph elements on page
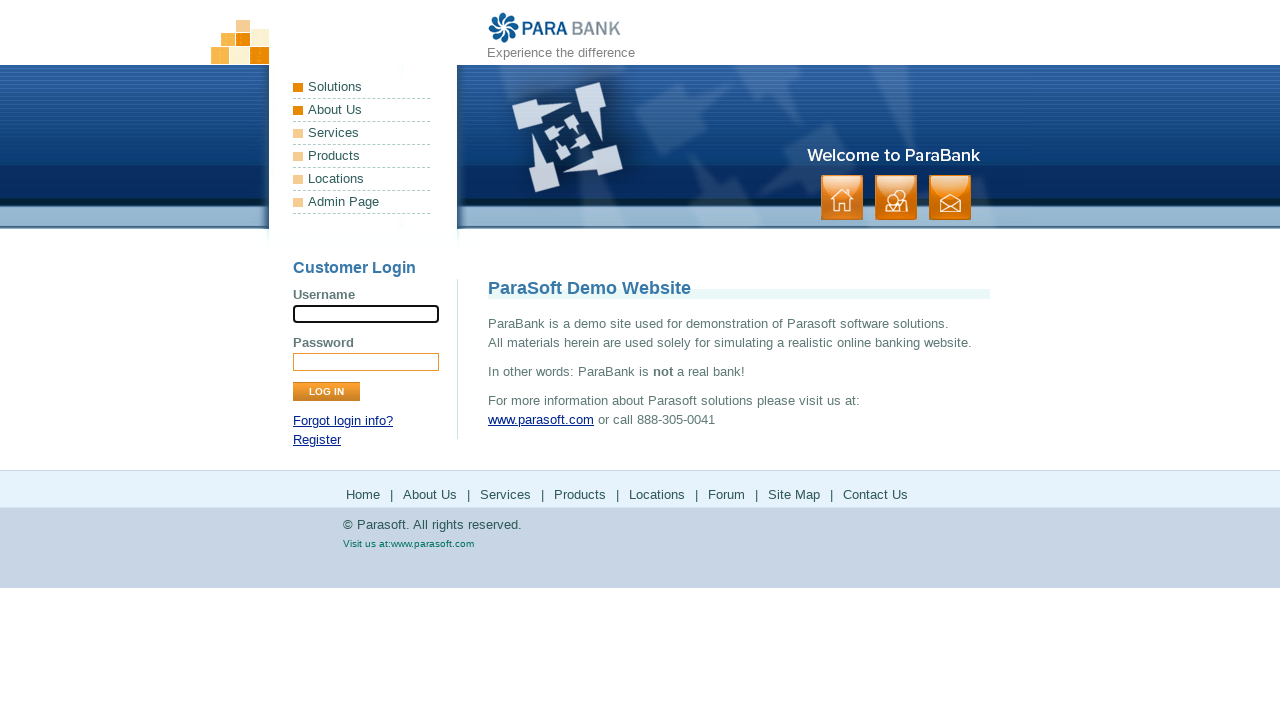

Verified paragraph 1 of 9 is visible
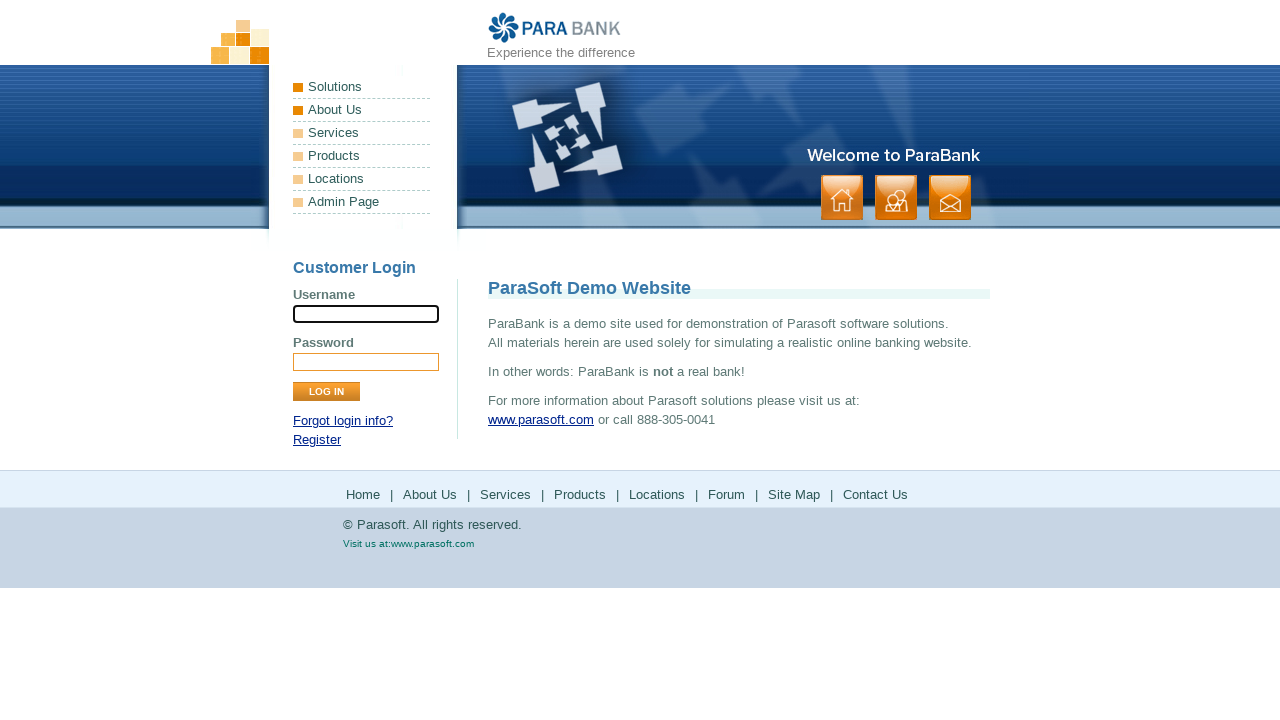

Verified paragraph 2 of 9 is visible
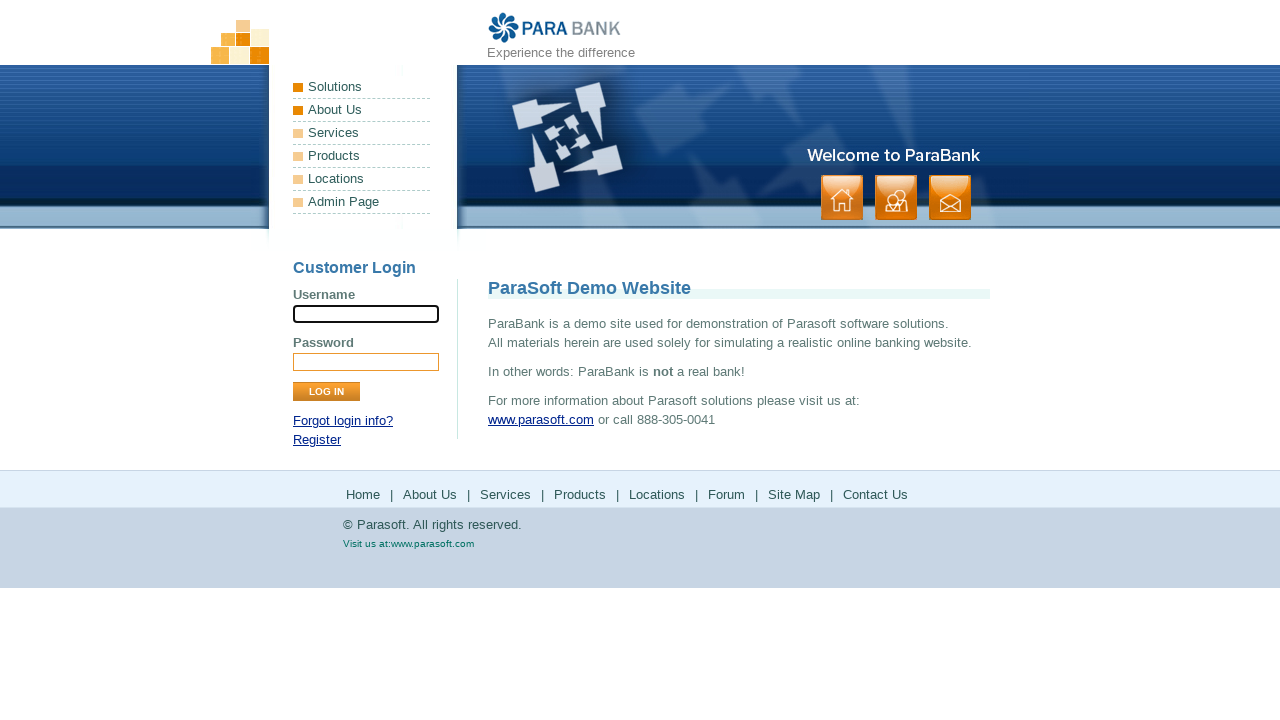

Verified paragraph 3 of 9 is visible
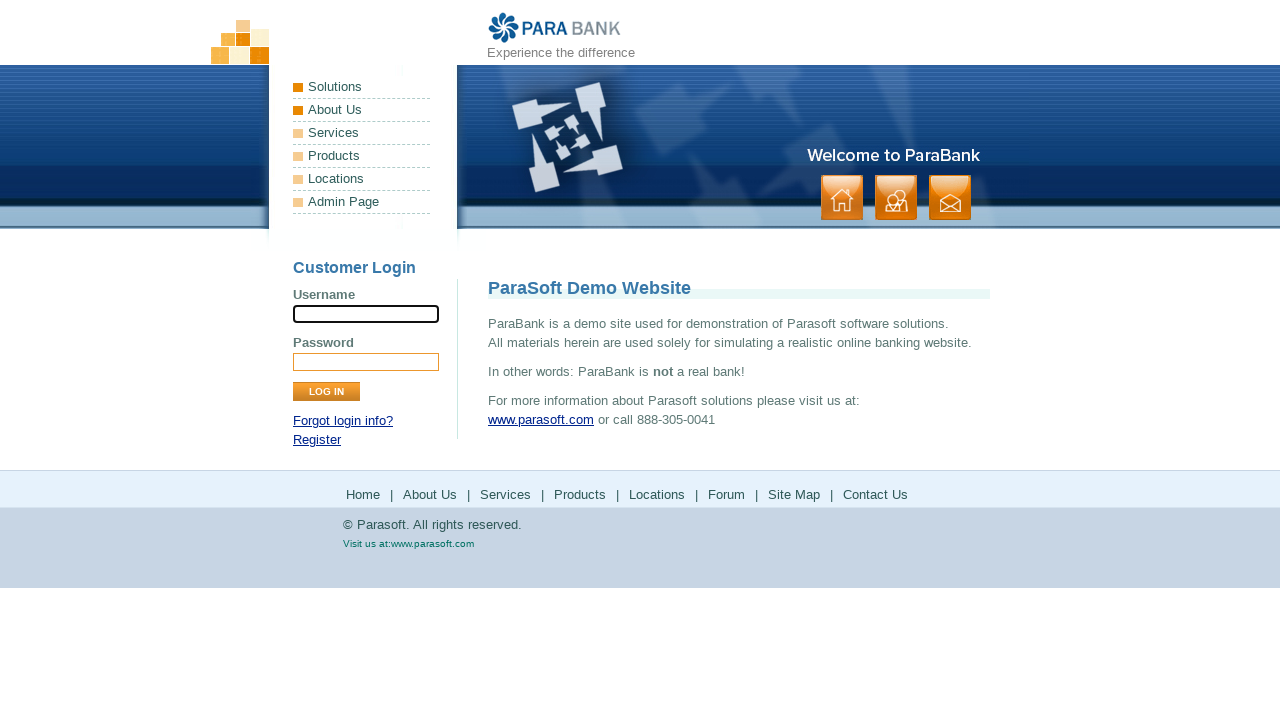

Verified paragraph 4 of 9 is visible
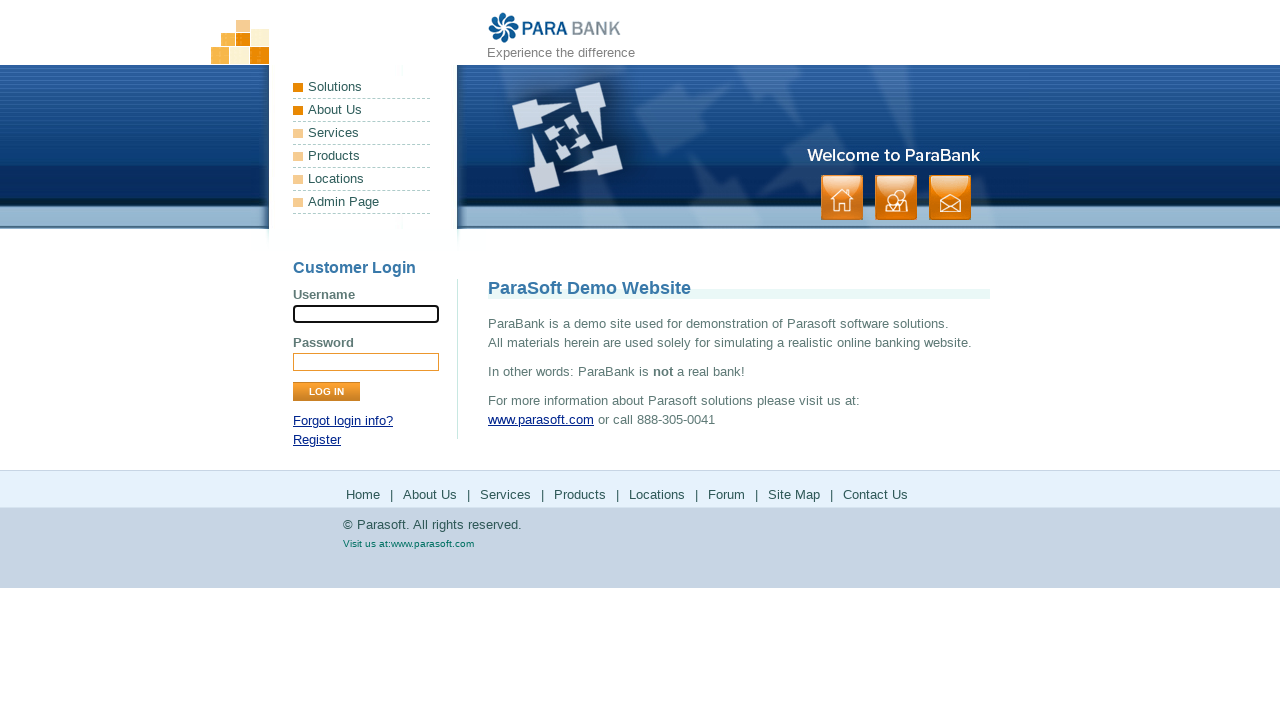

Verified paragraph 5 of 9 is visible
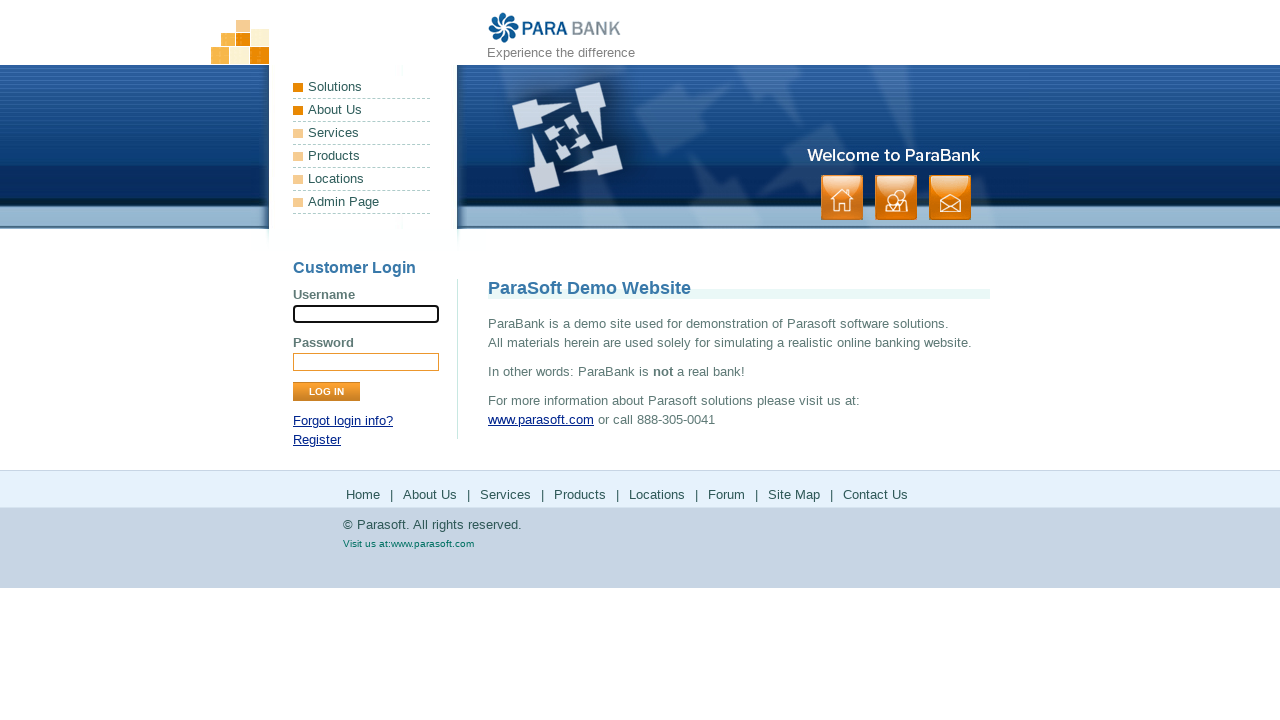

Verified paragraph 6 of 9 is visible
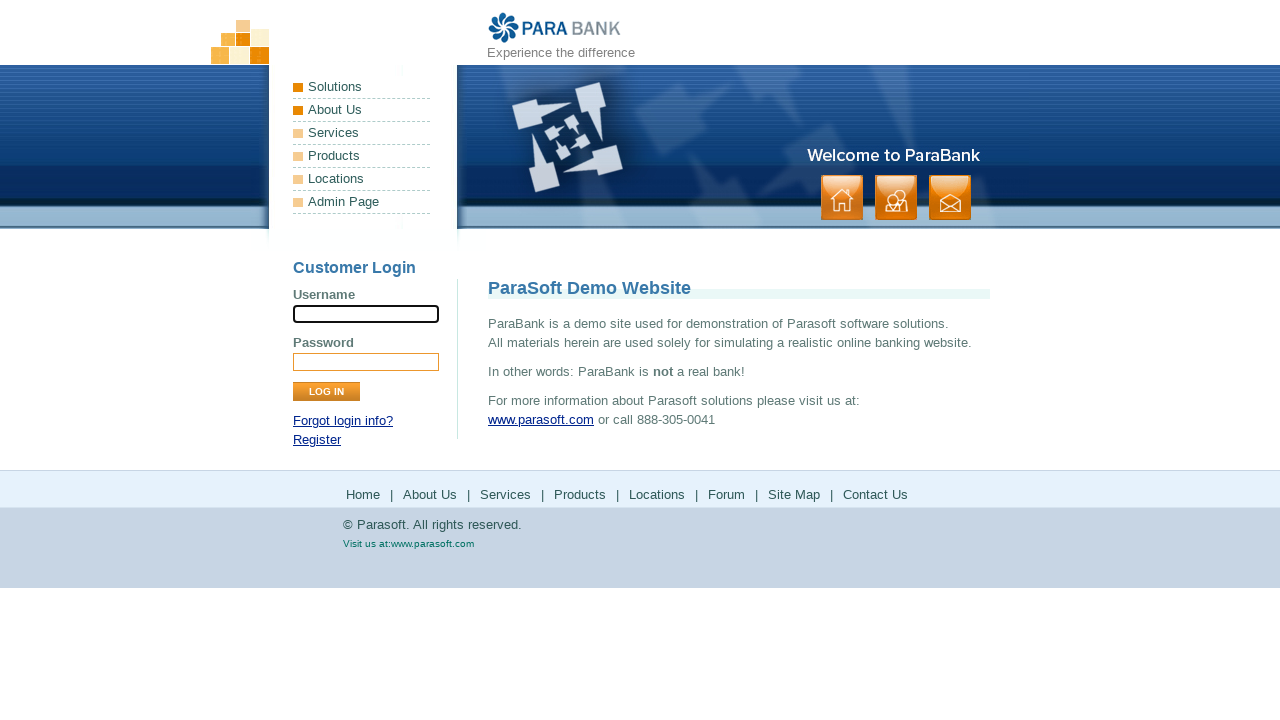

Verified paragraph 7 of 9 is visible
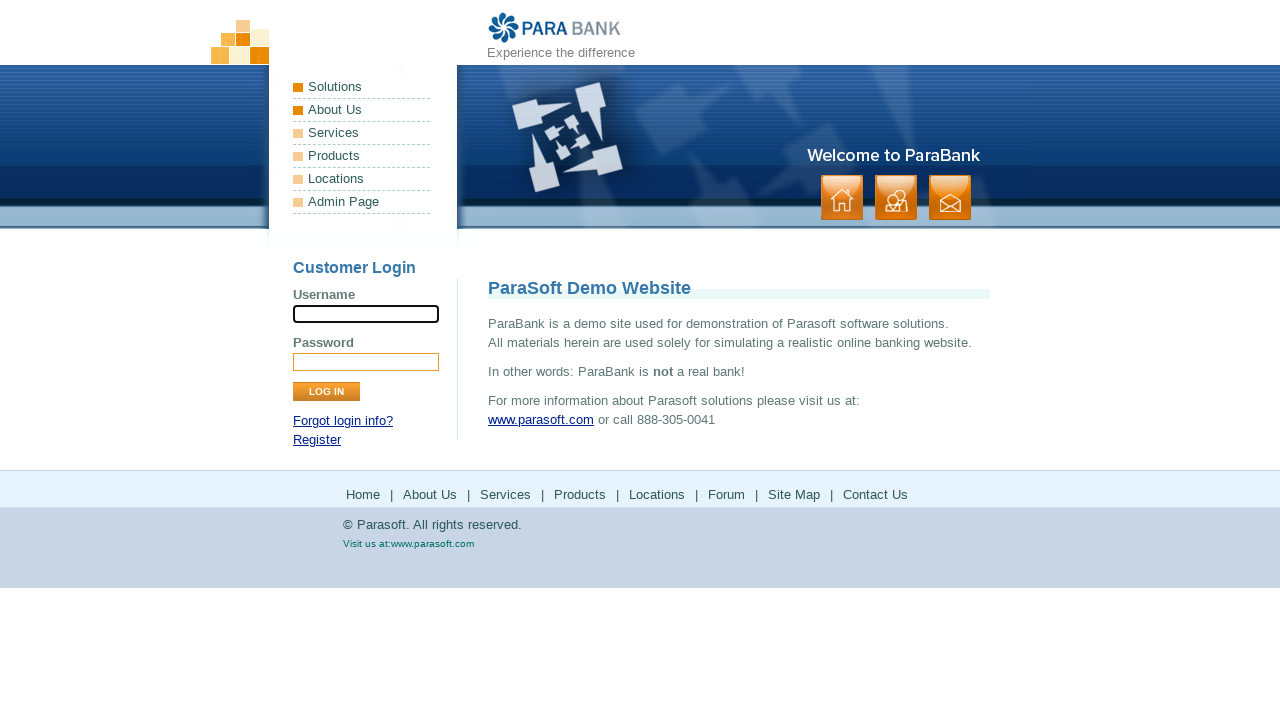

Verified paragraph 8 of 9 is visible
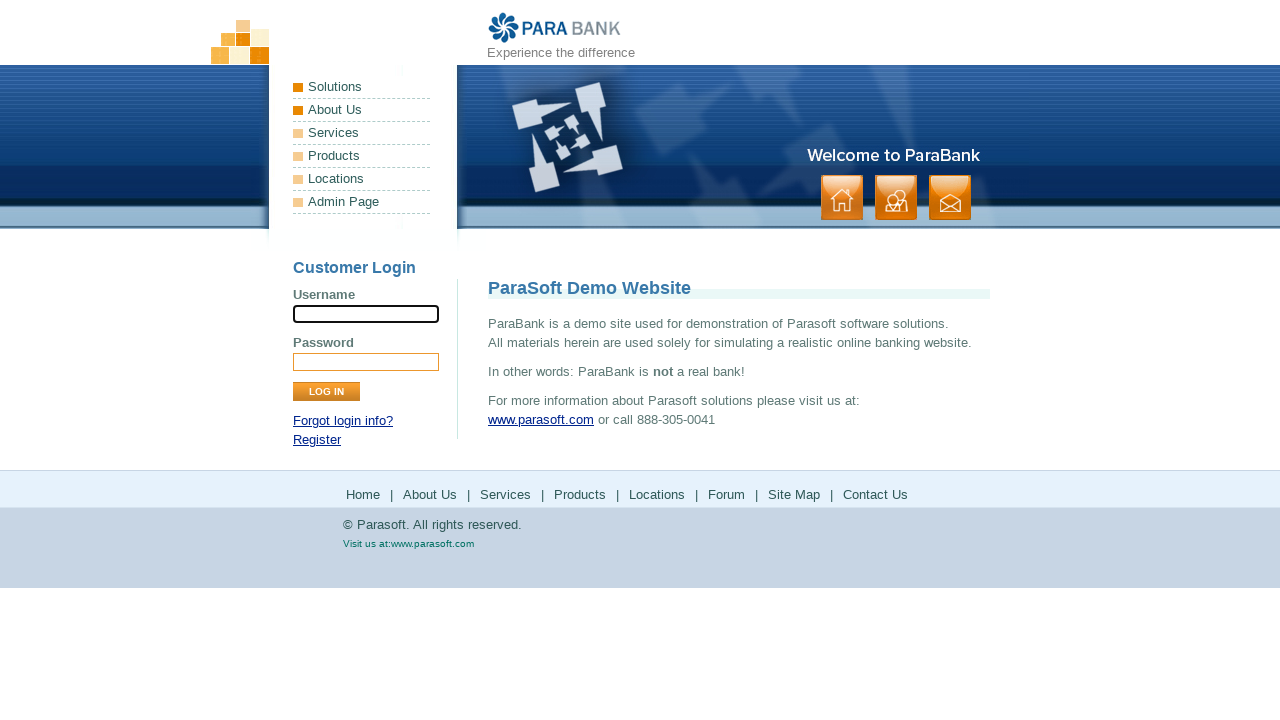

Verified paragraph 9 of 9 is visible
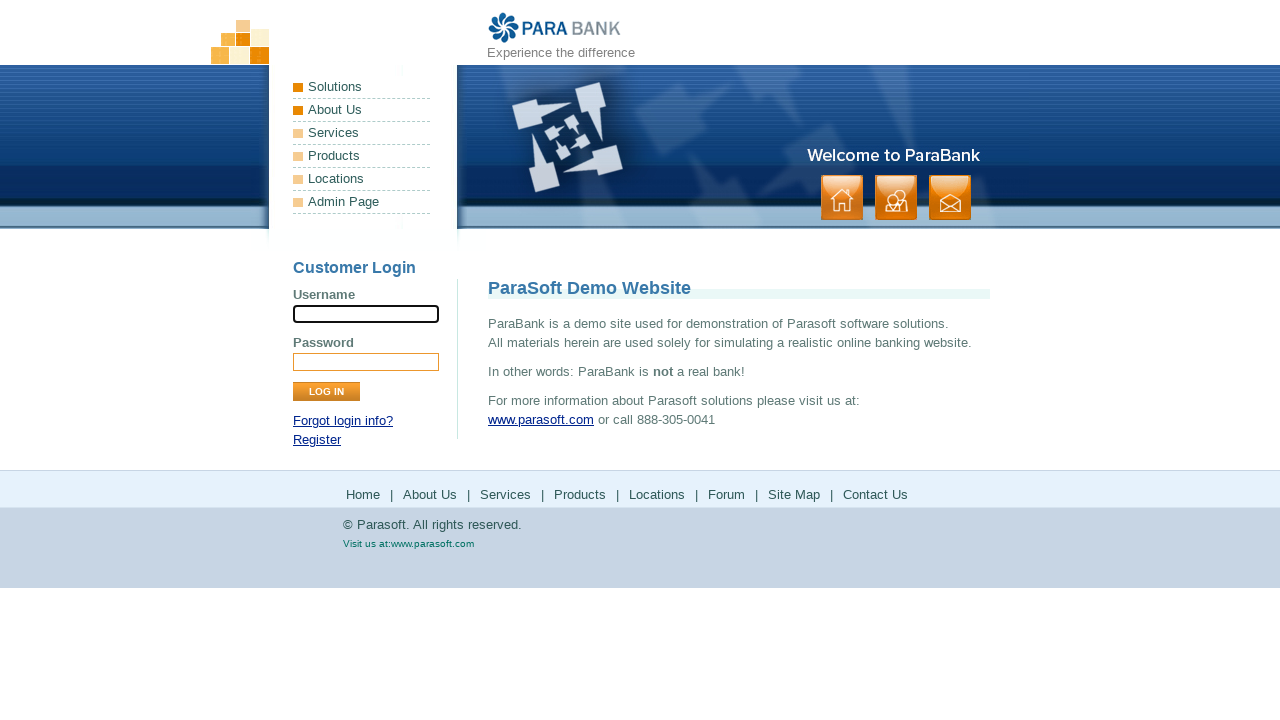

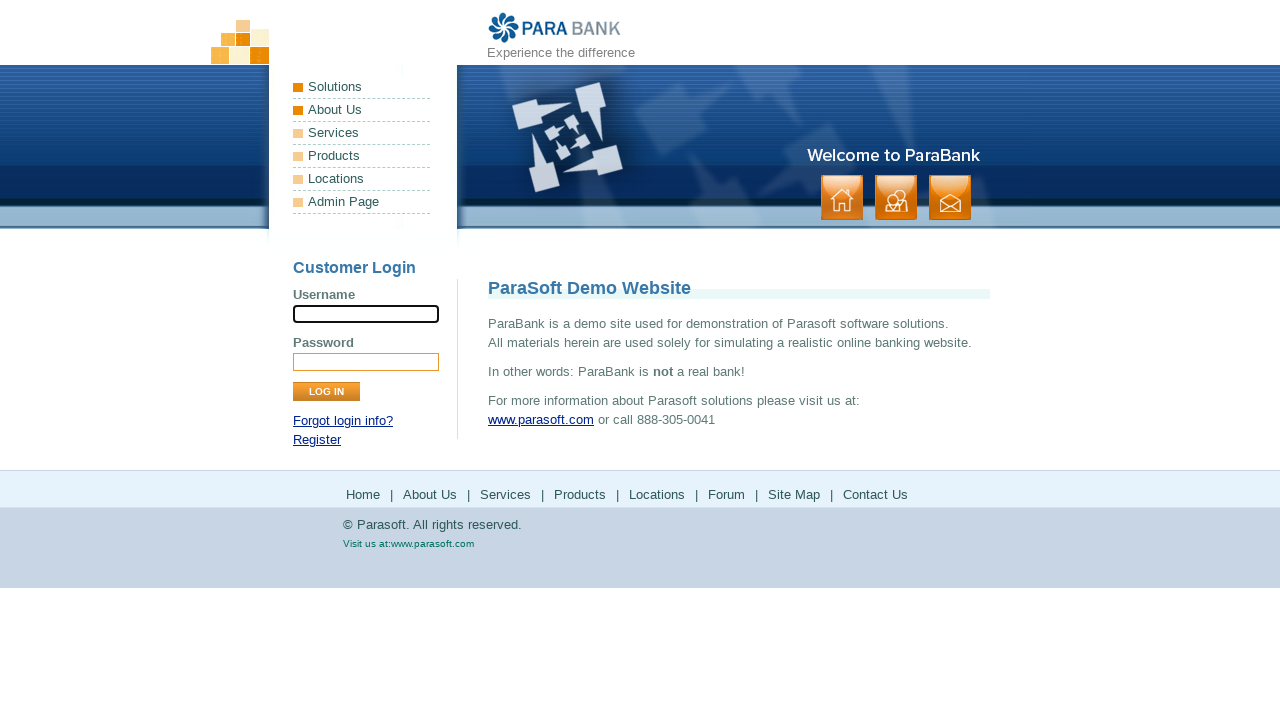